Tests checkbox functionality by checking three checkbox options and verifying they become checked.

Starting URL: https://codenboxautomationlab.com/practice/

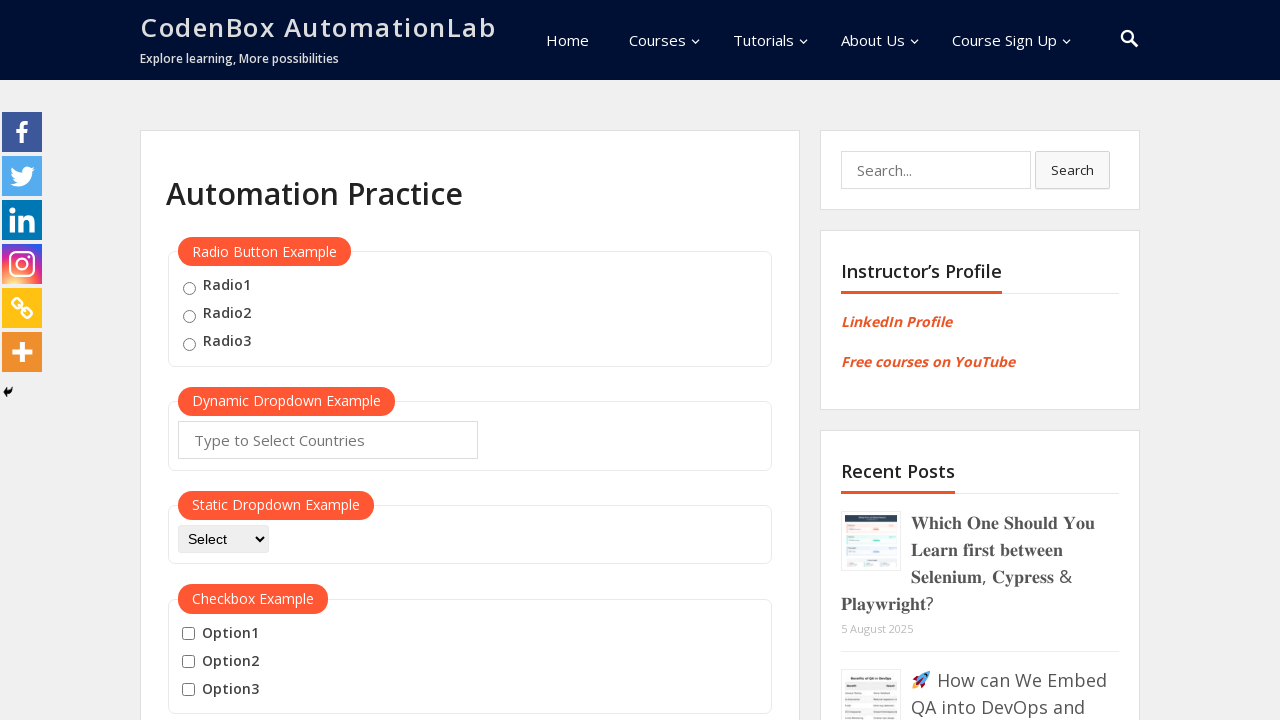

Checked checkbox option 1 at (188, 634) on input#checkBoxOption1
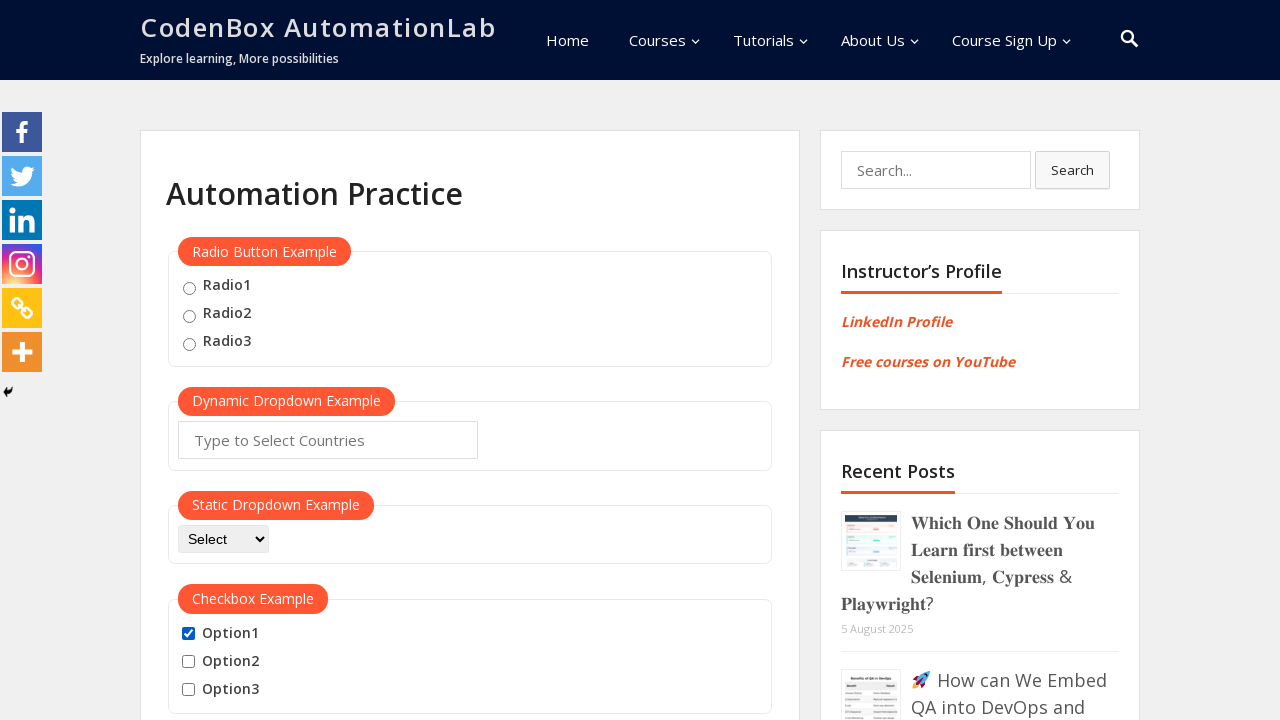

Checked checkbox option 2 at (188, 662) on input#checkBoxOption2
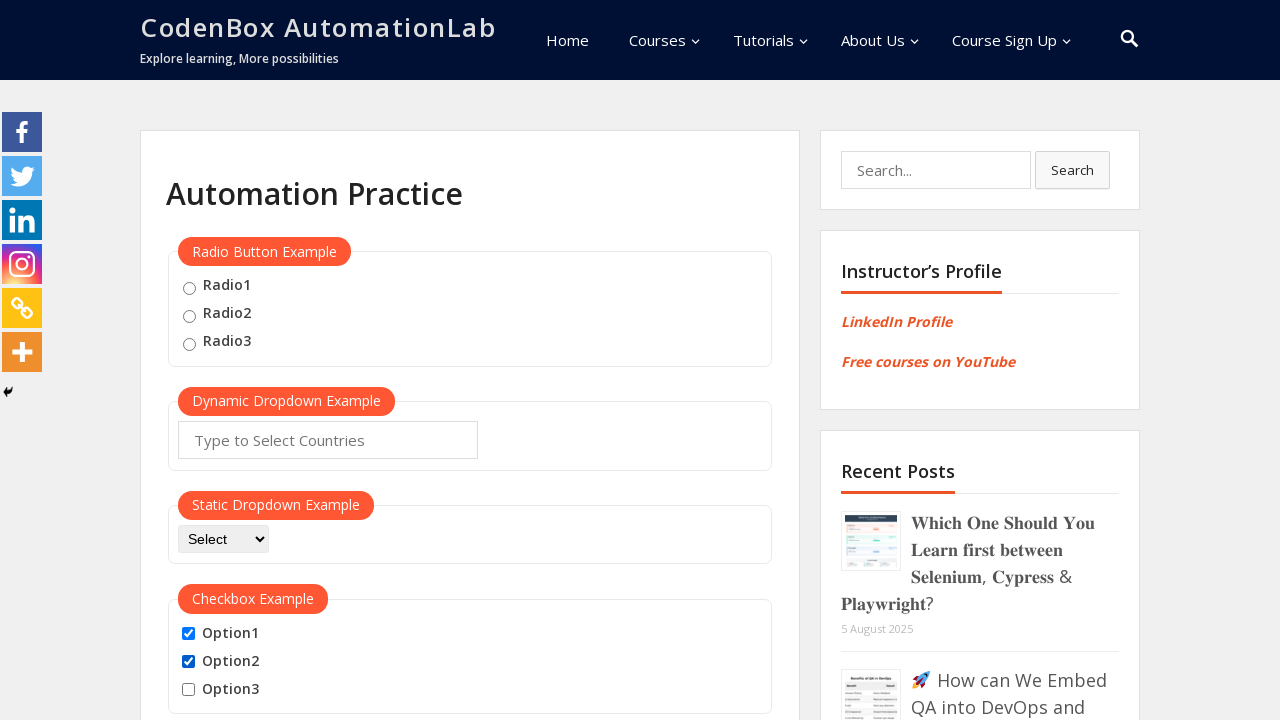

Checked checkbox option 3 at (188, 690) on input#checkBoxOption3
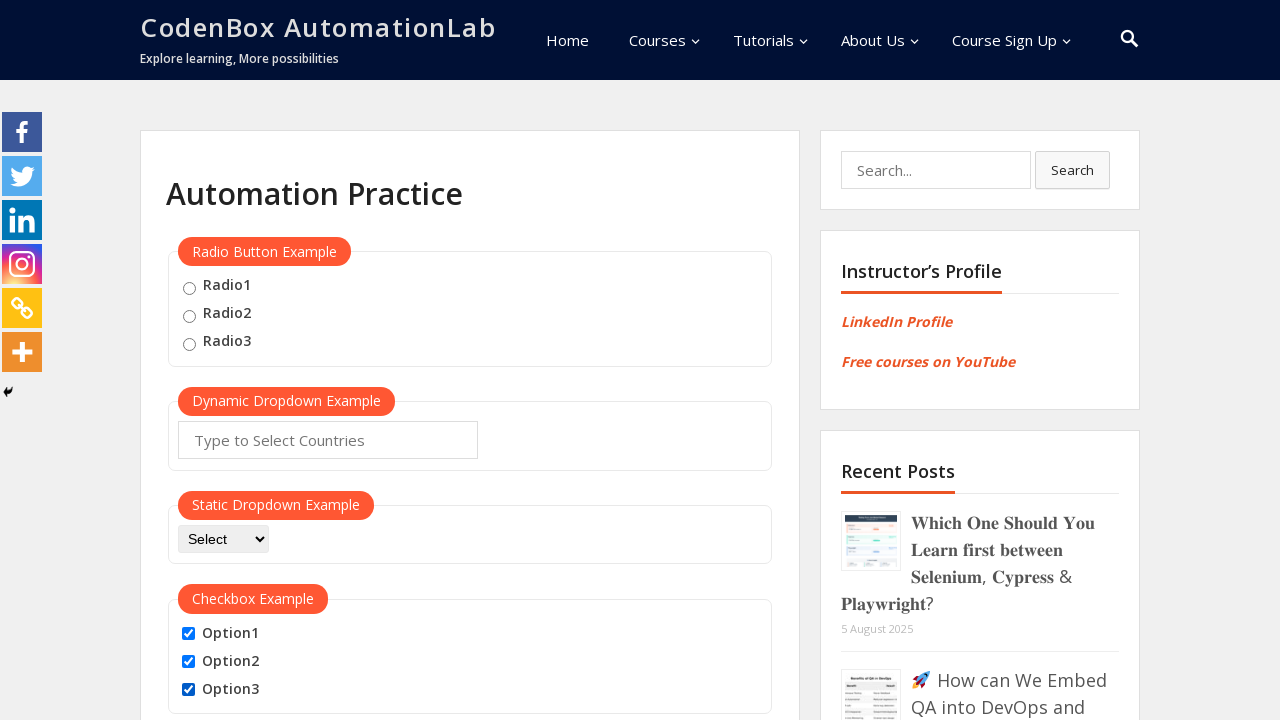

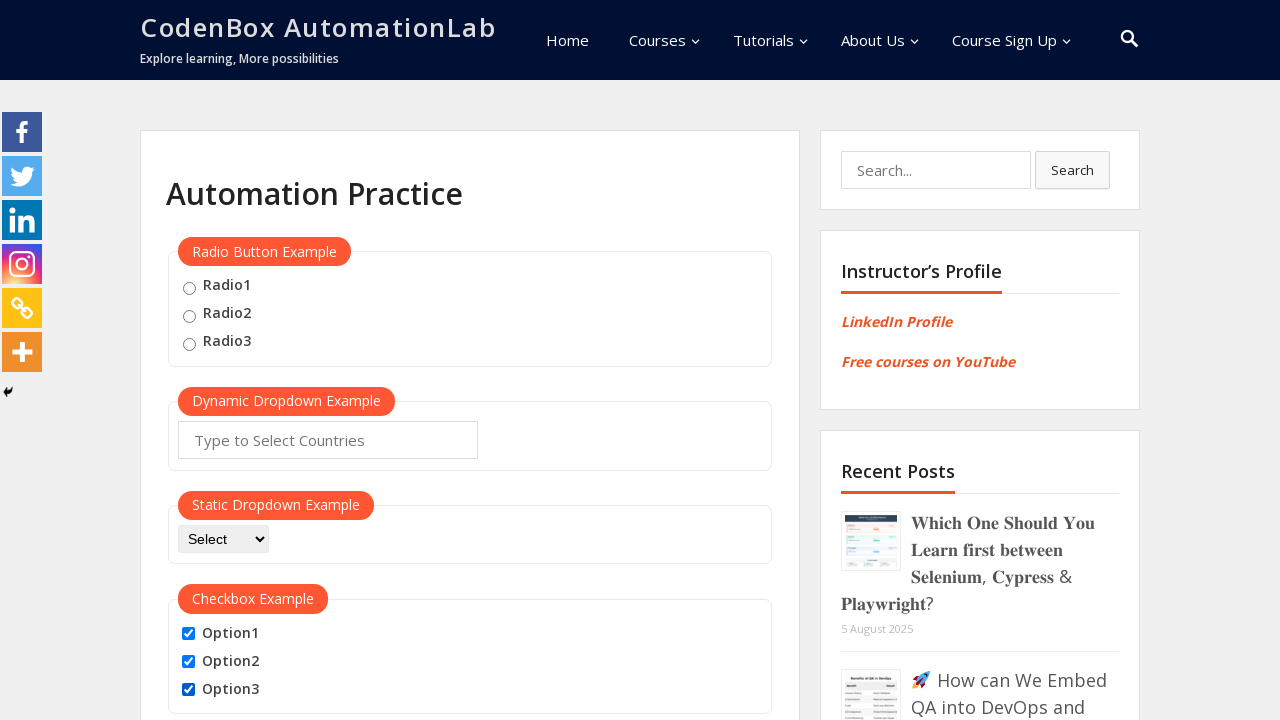